Tests window switching functionality by clicking a link that opens a new window, extracting text from the new window, and using it to fill a form field in the original window

Starting URL: https://rahulshettyacademy.com/loginpagePractise/

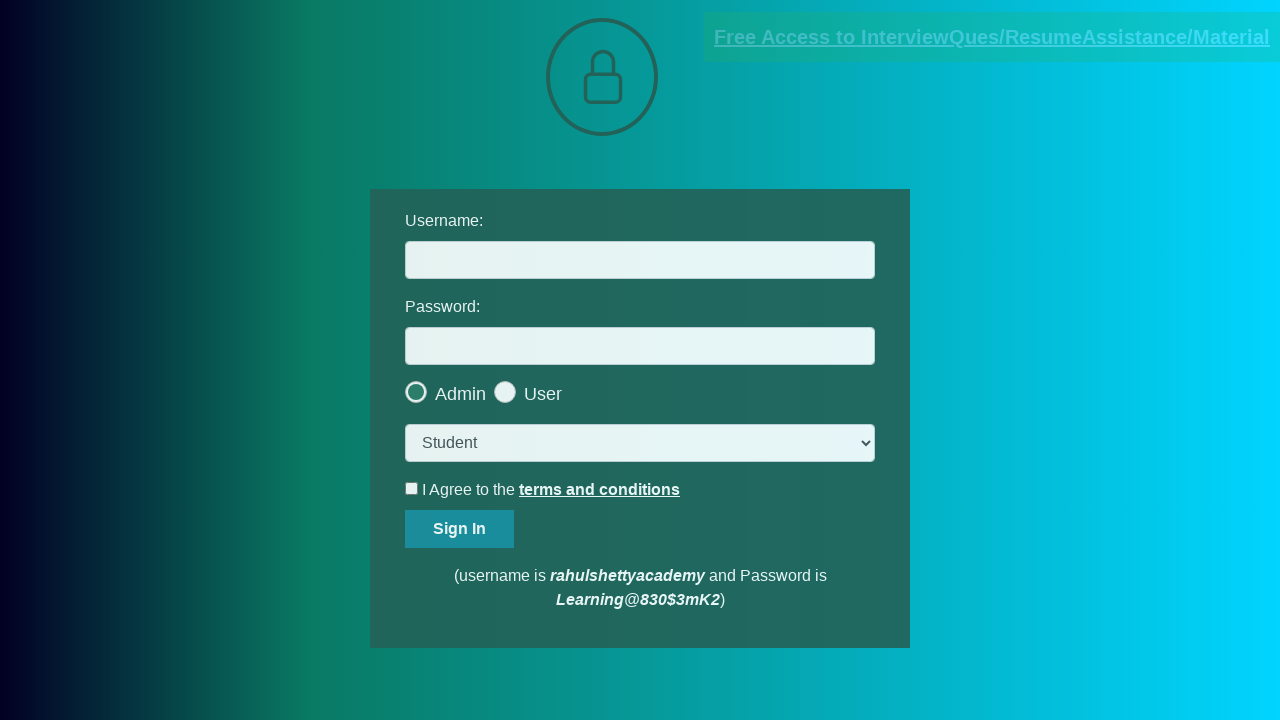

Clicked blinking text link to open new window at (992, 37) on .blinkingText
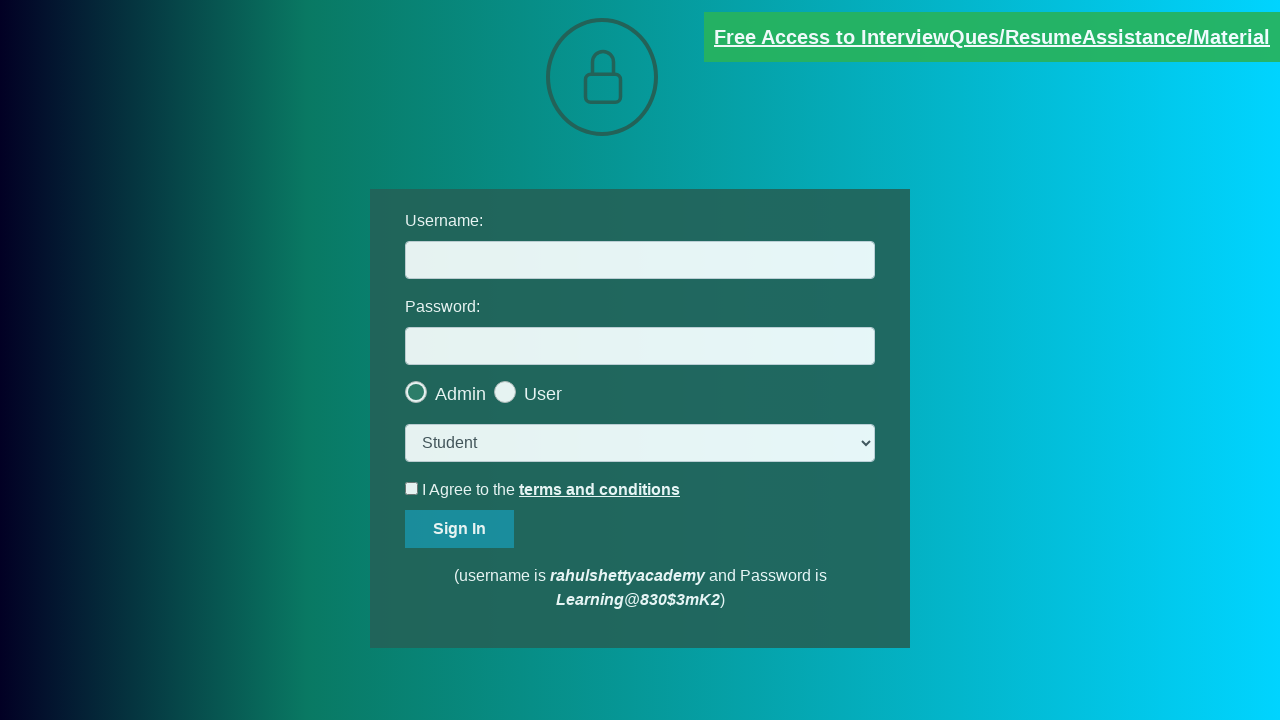

New window opened and captured
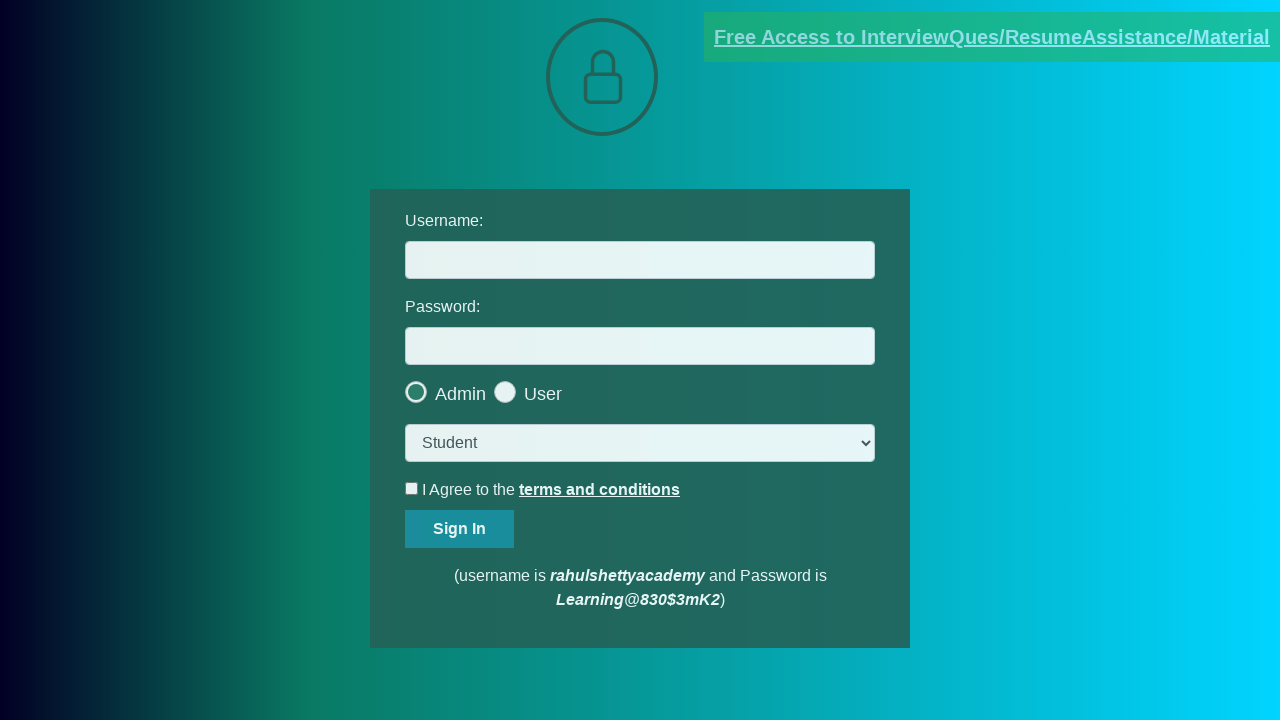

Extracted email text from new window
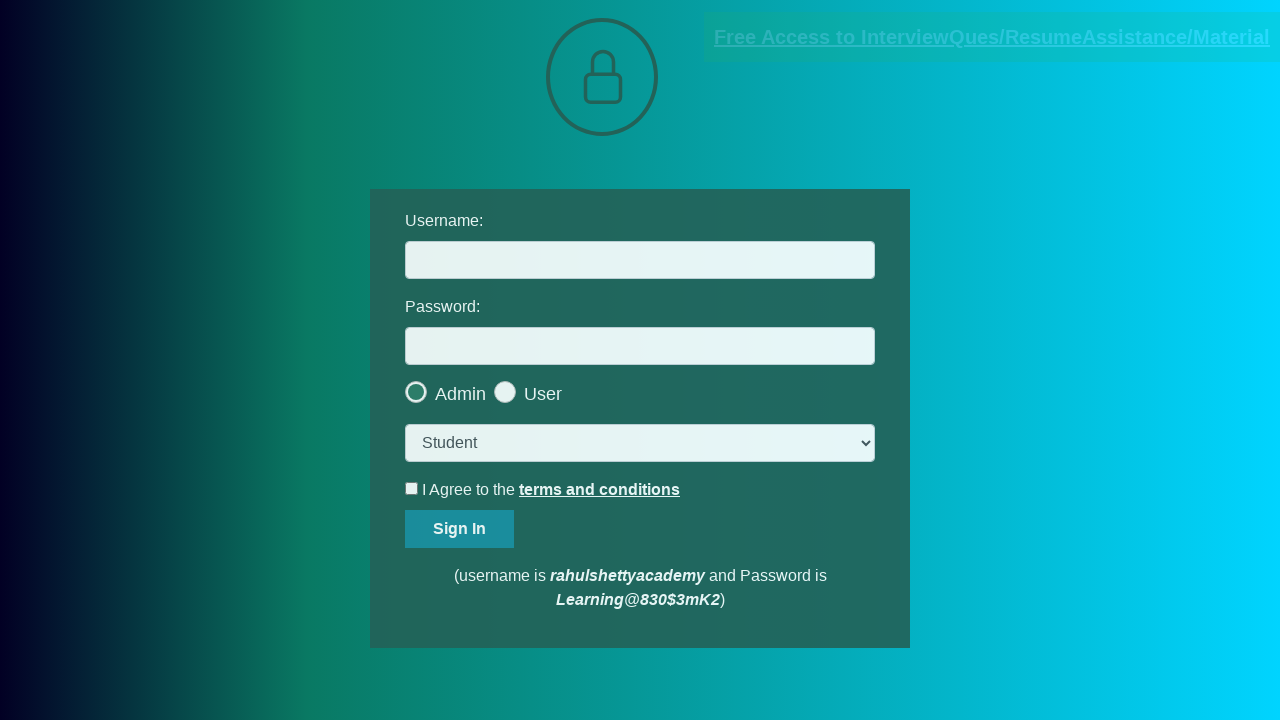

Parsed email address: mentor@rahulshettyacademy.com
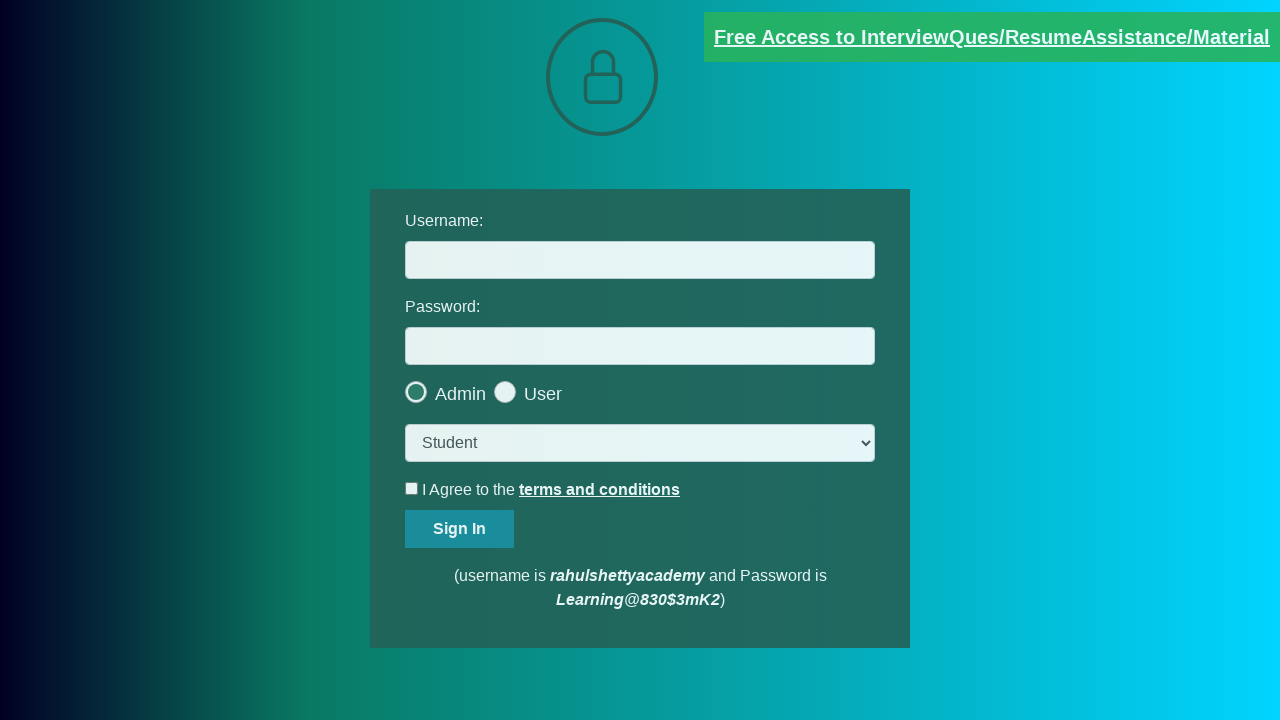

Filled username field with extracted email: mentor@rahulshettyacademy.com on #username
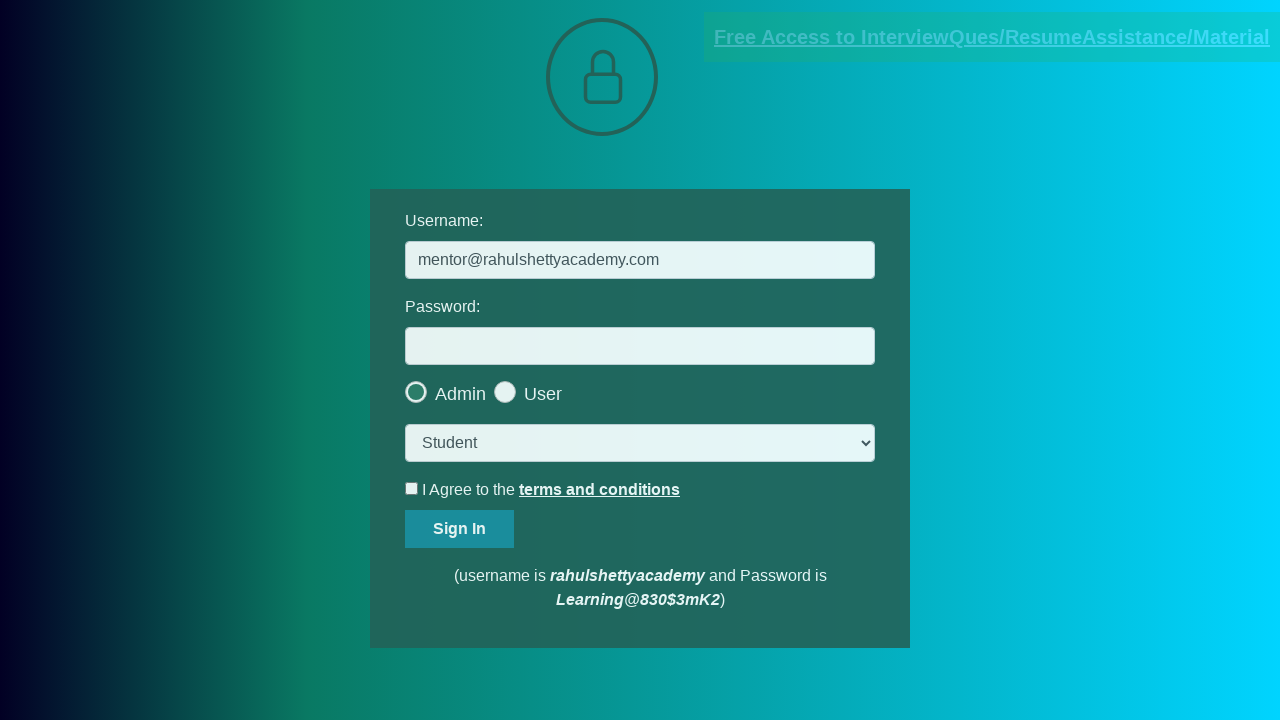

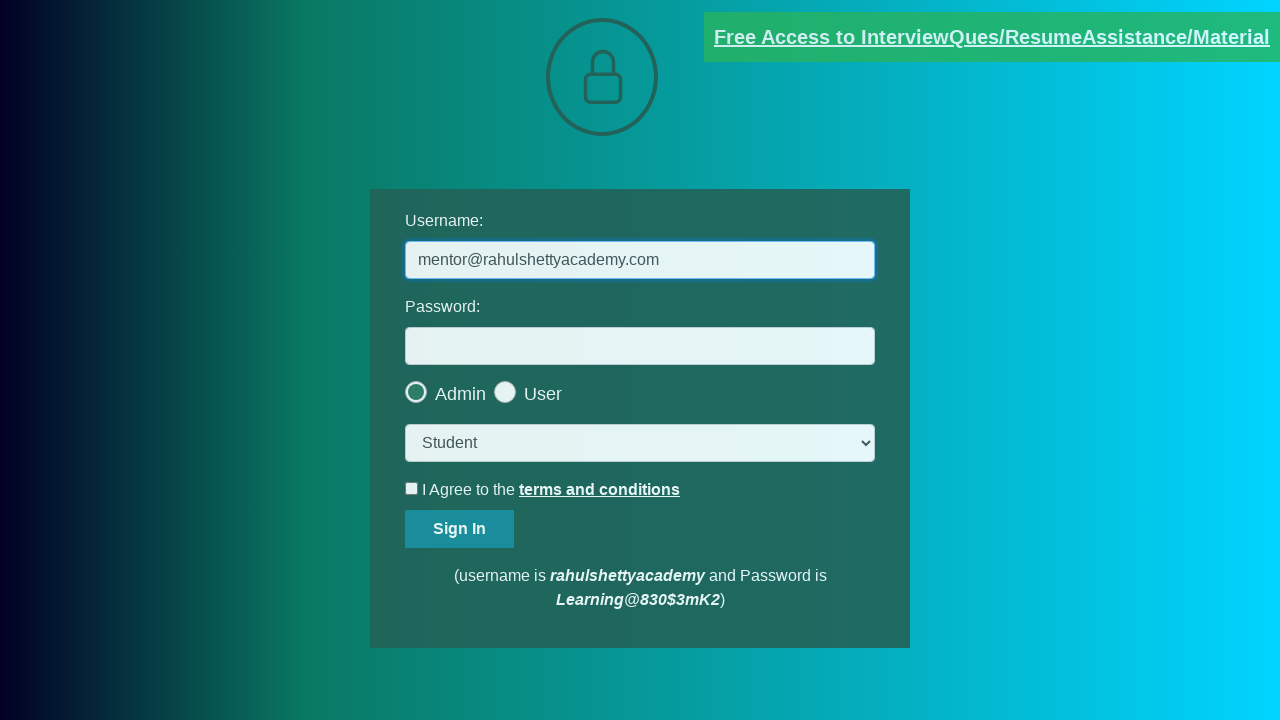